Navigates to table and verifies Financial Center row data is accessible

Starting URL: https://www.techlistic.com/p/demo-selenium-practice.html

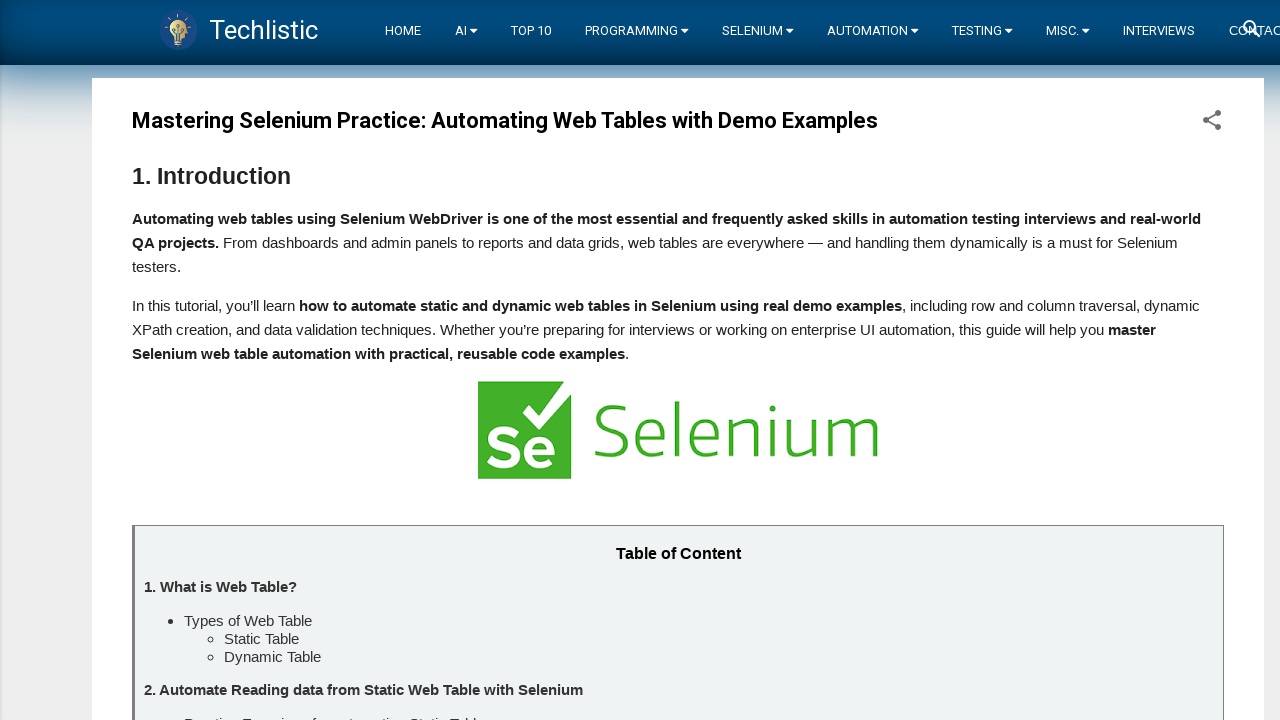

Scrolled down 1000 pixels to reveal table area
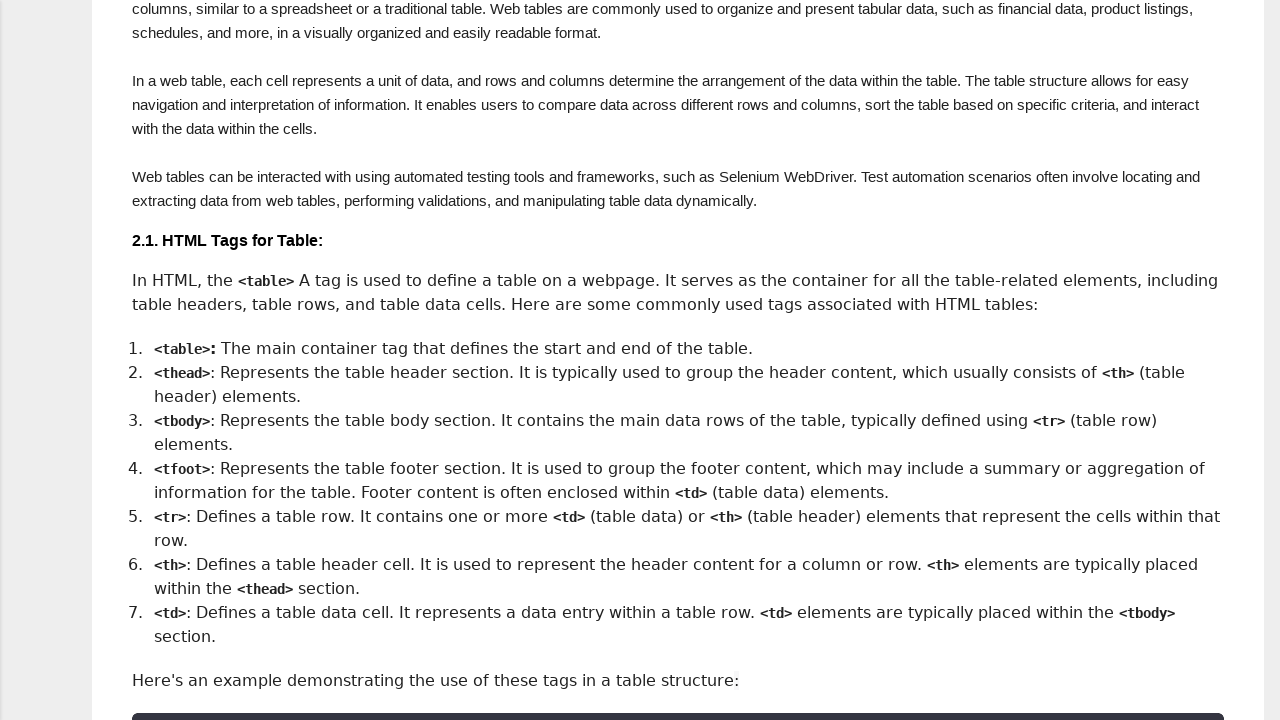

Table with class 'tsc_table_s13' became visible
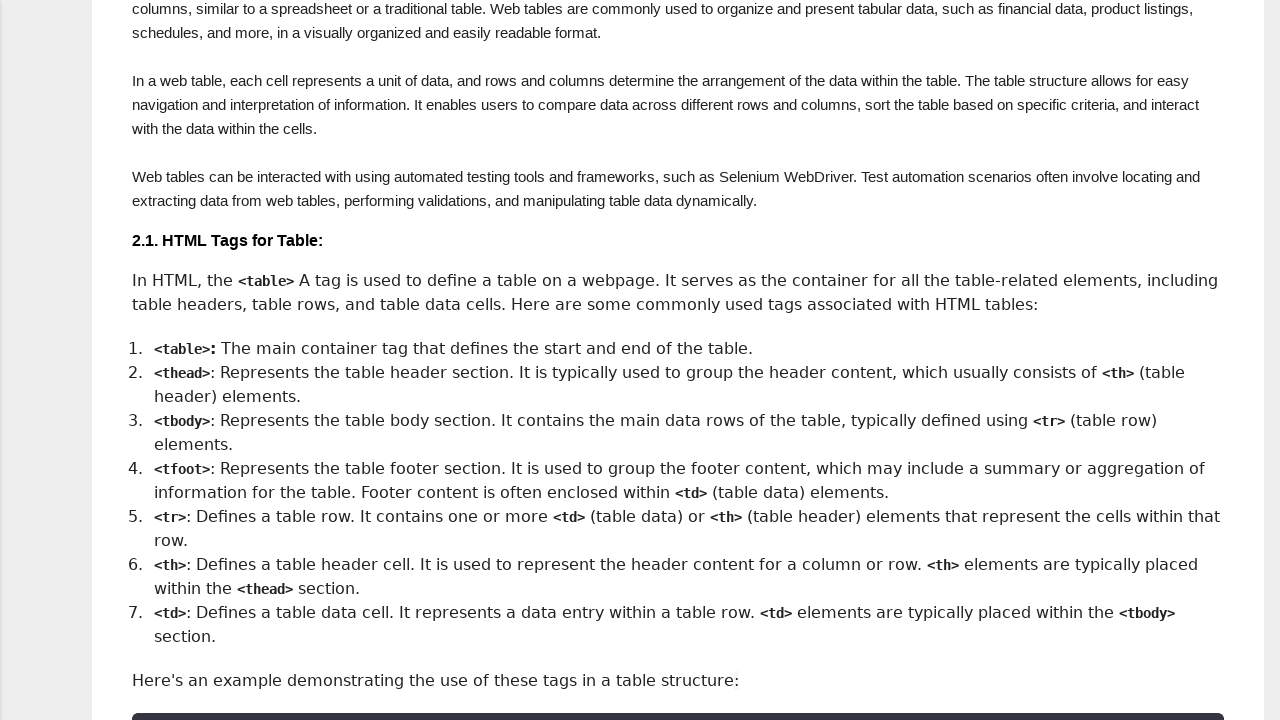

Financial Center row (11th table row) is accessible
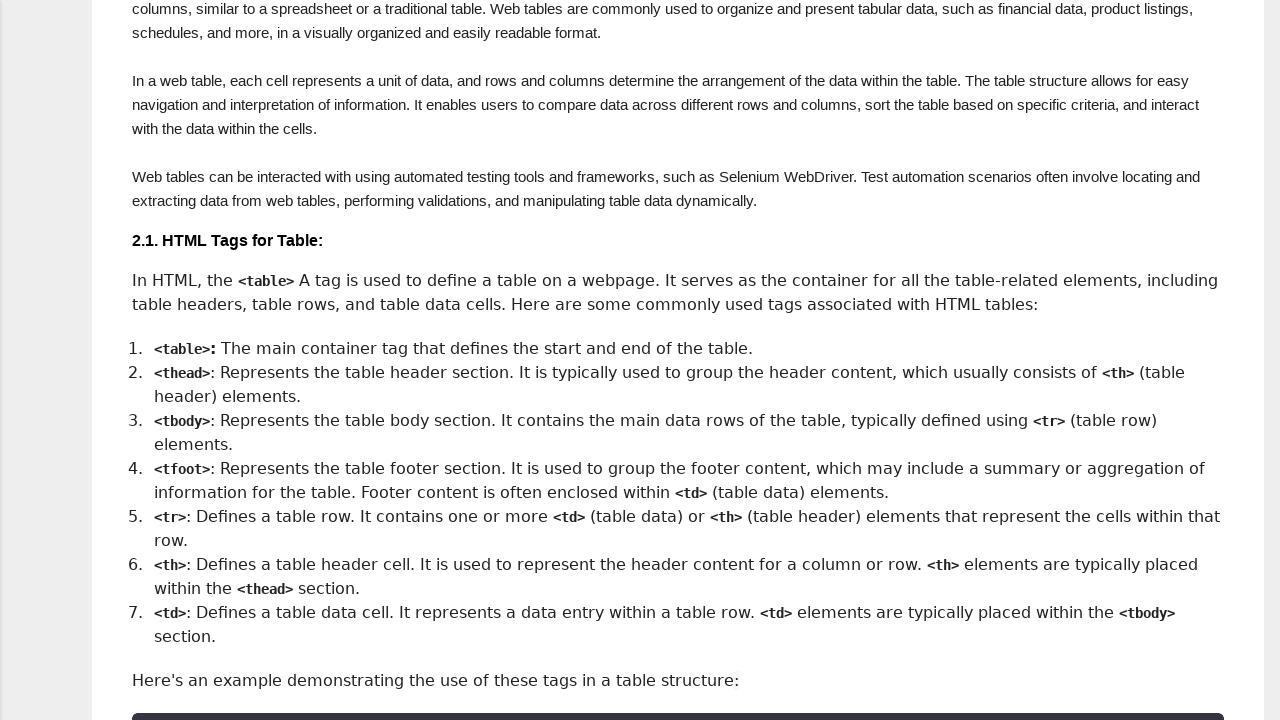

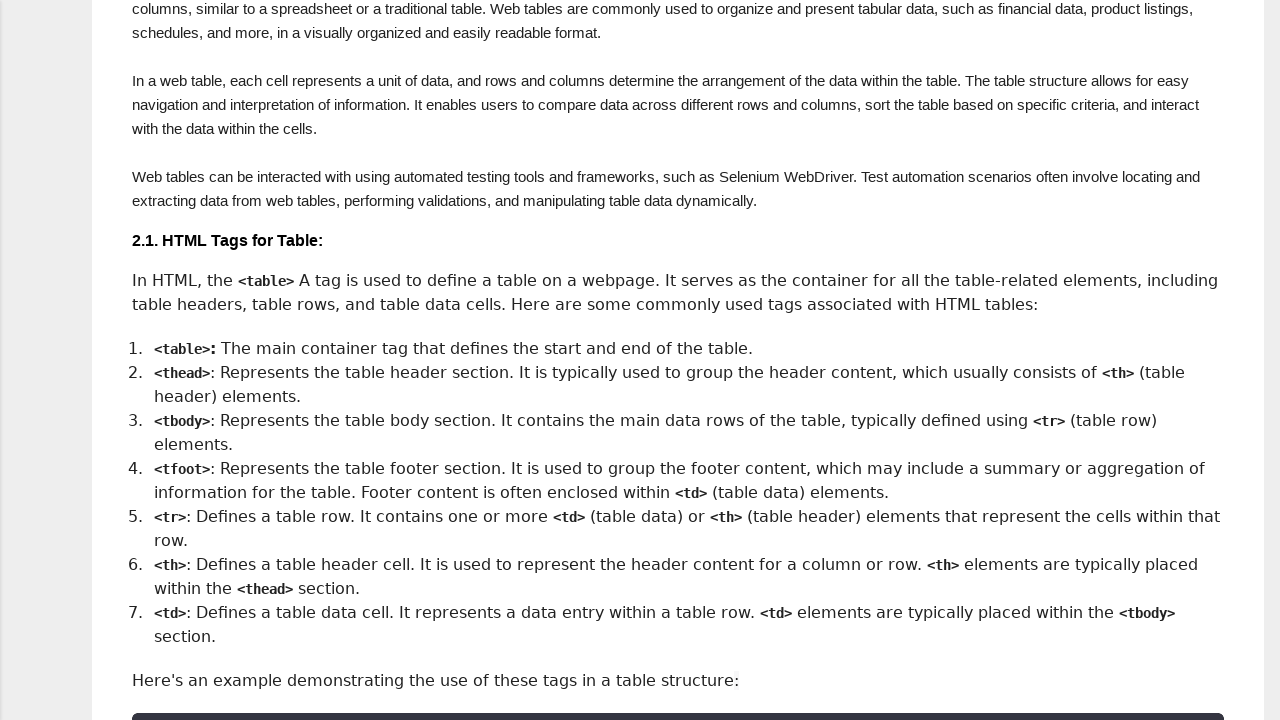